Tests basic navigation on the Playwright documentation site by clicking the "Get started" link and verifying the Installation page loads.

Starting URL: https://playwright.dev/

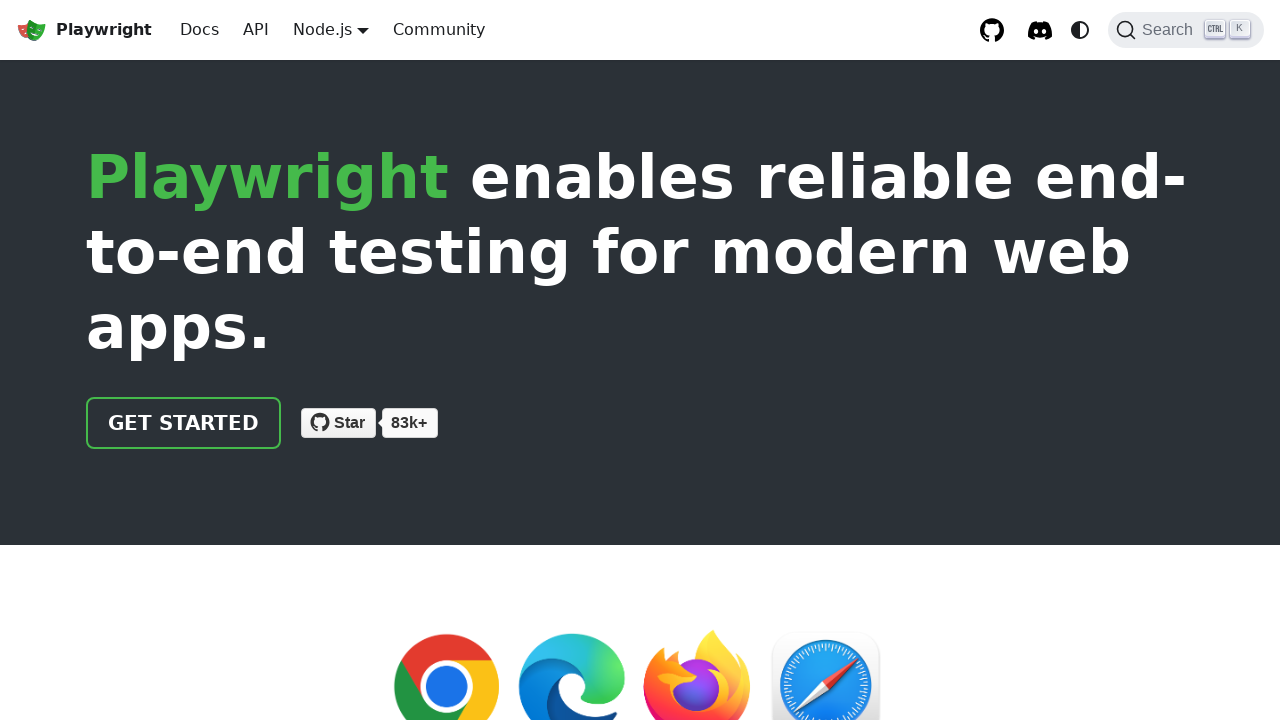

Clicked 'Get started' link on Playwright documentation homepage at (184, 423) on internal:role=link[name="Get started"i]
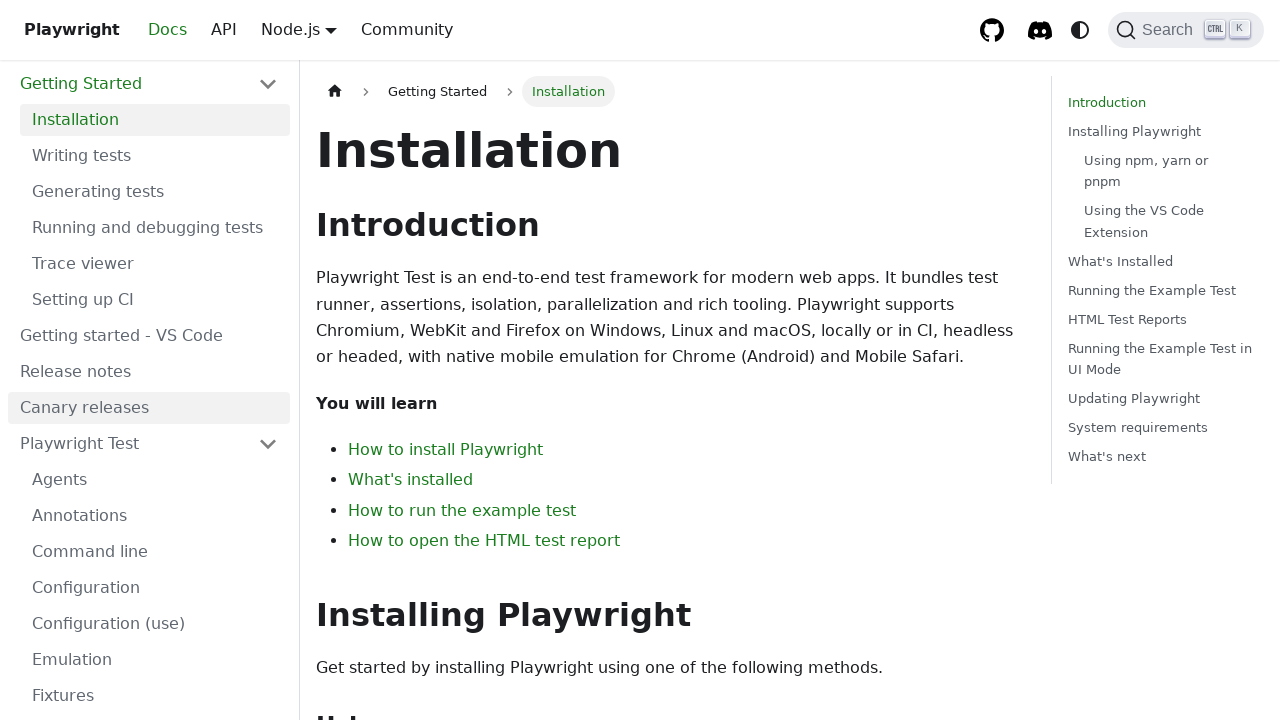

Installation page loaded successfully
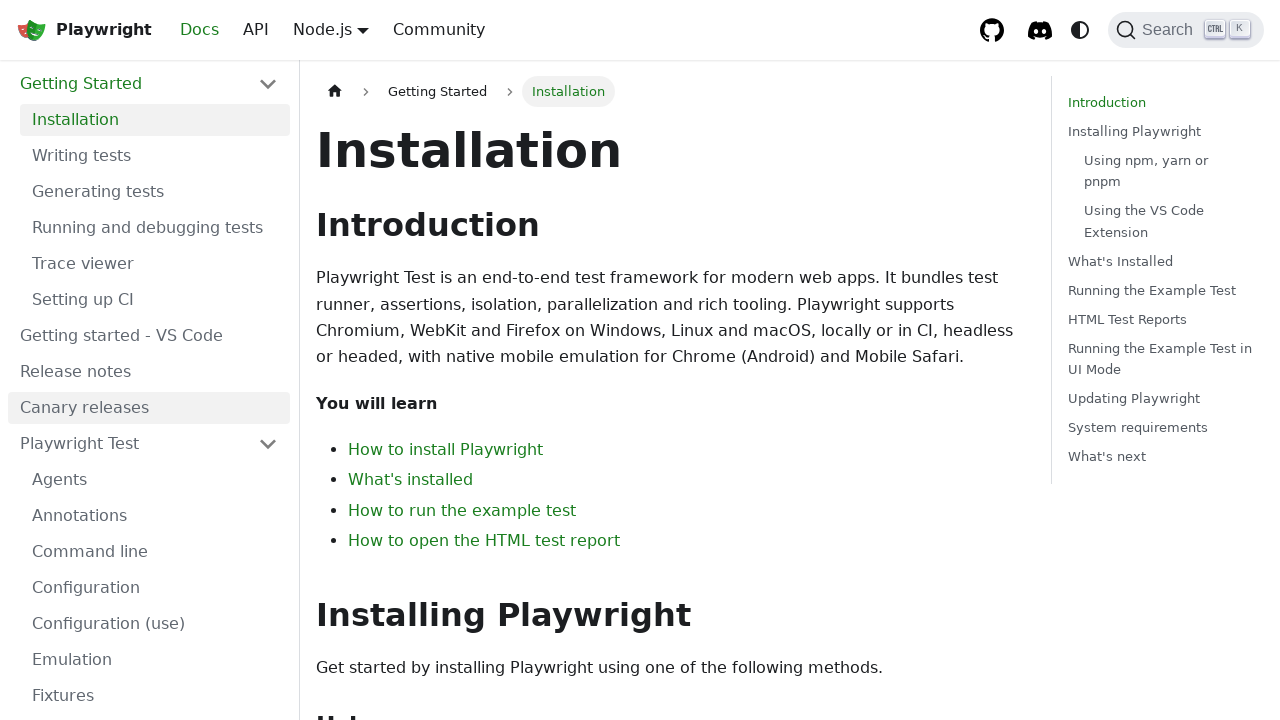

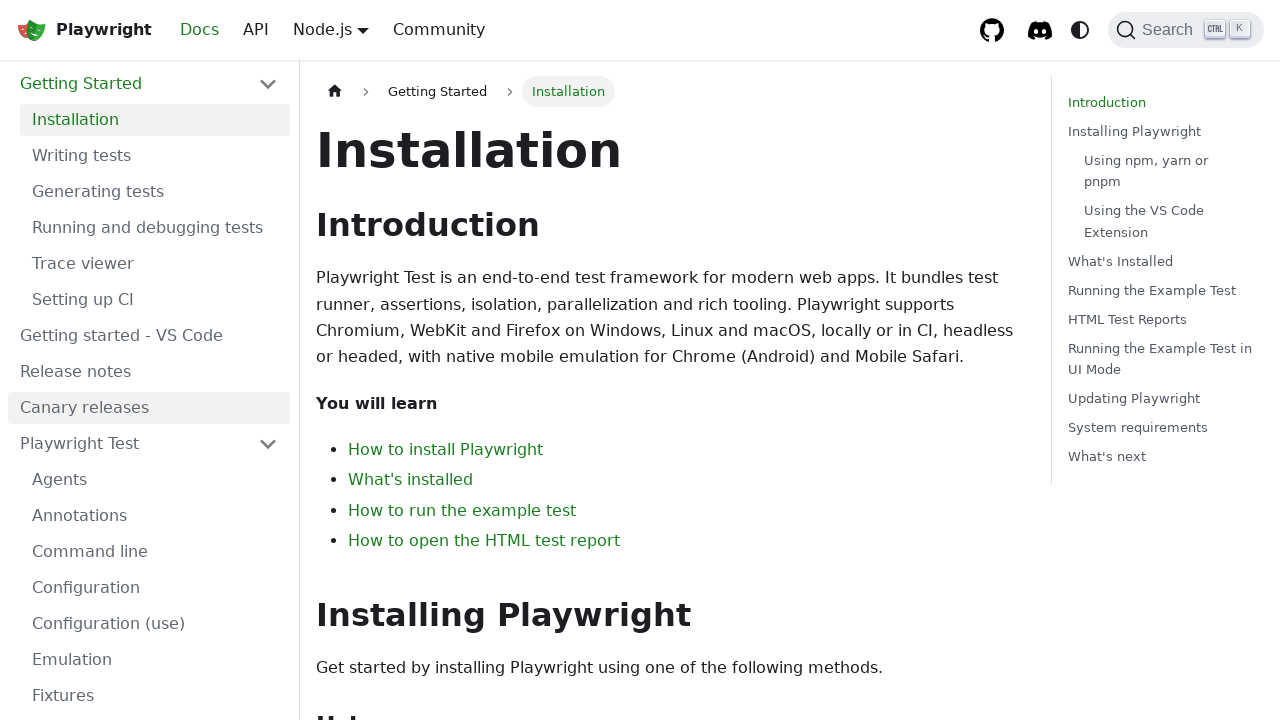